Tests a form submission workflow on Sauce Labs' guinea pig test page by filling a comments field, submitting the form, verifying the comment appears, then clicking a link to navigate to another page and verifying its content.

Starting URL: http://saucelabs.com/test/guinea-pig

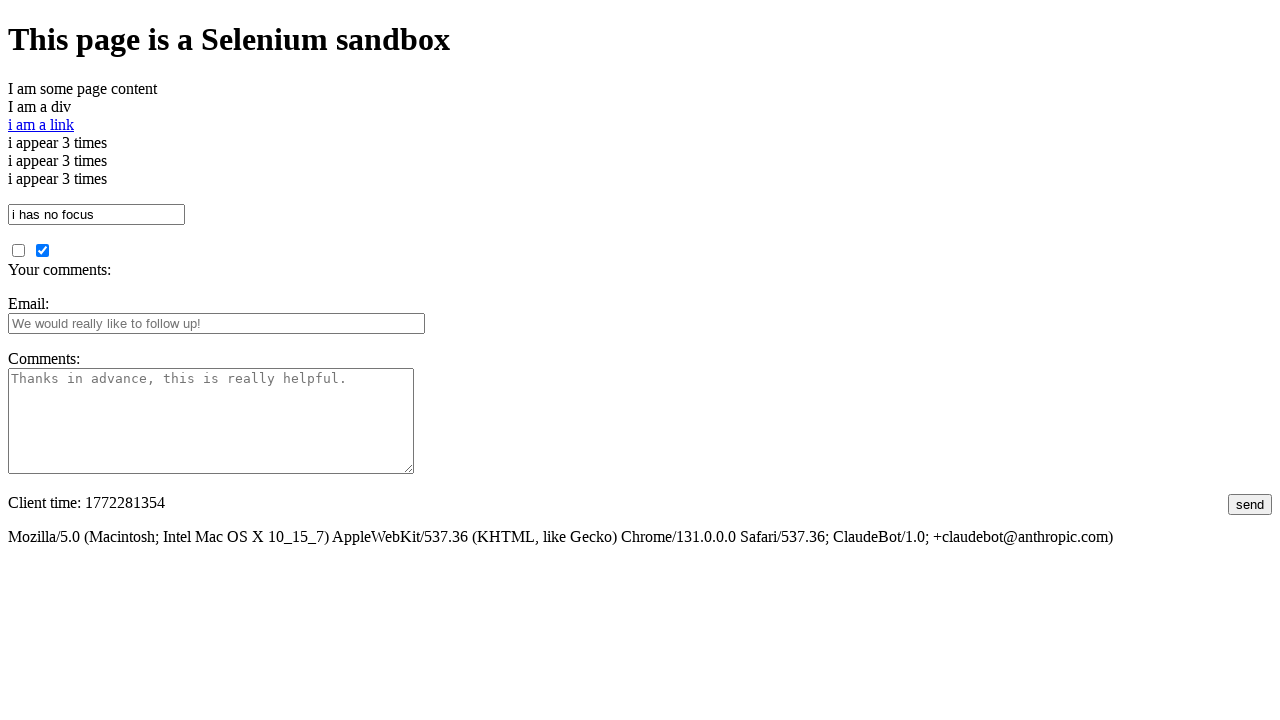

Verified page title contains expected text
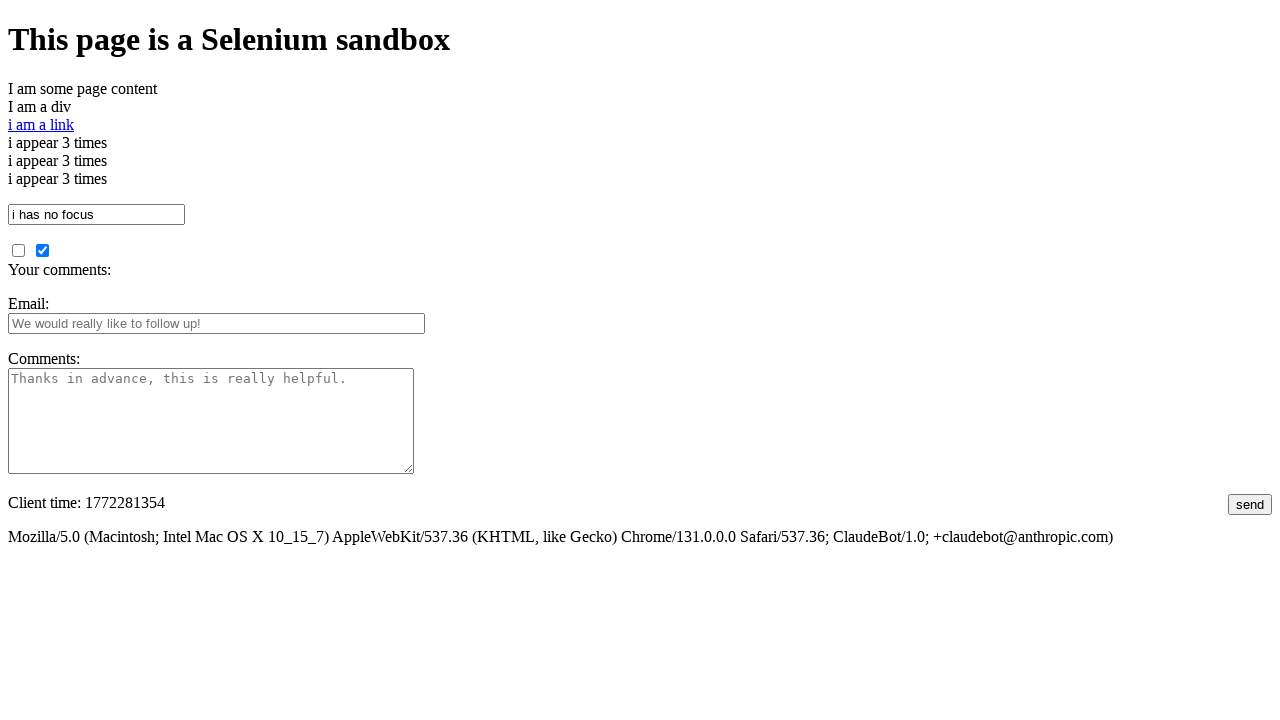

Filled comments field with test text on #comments
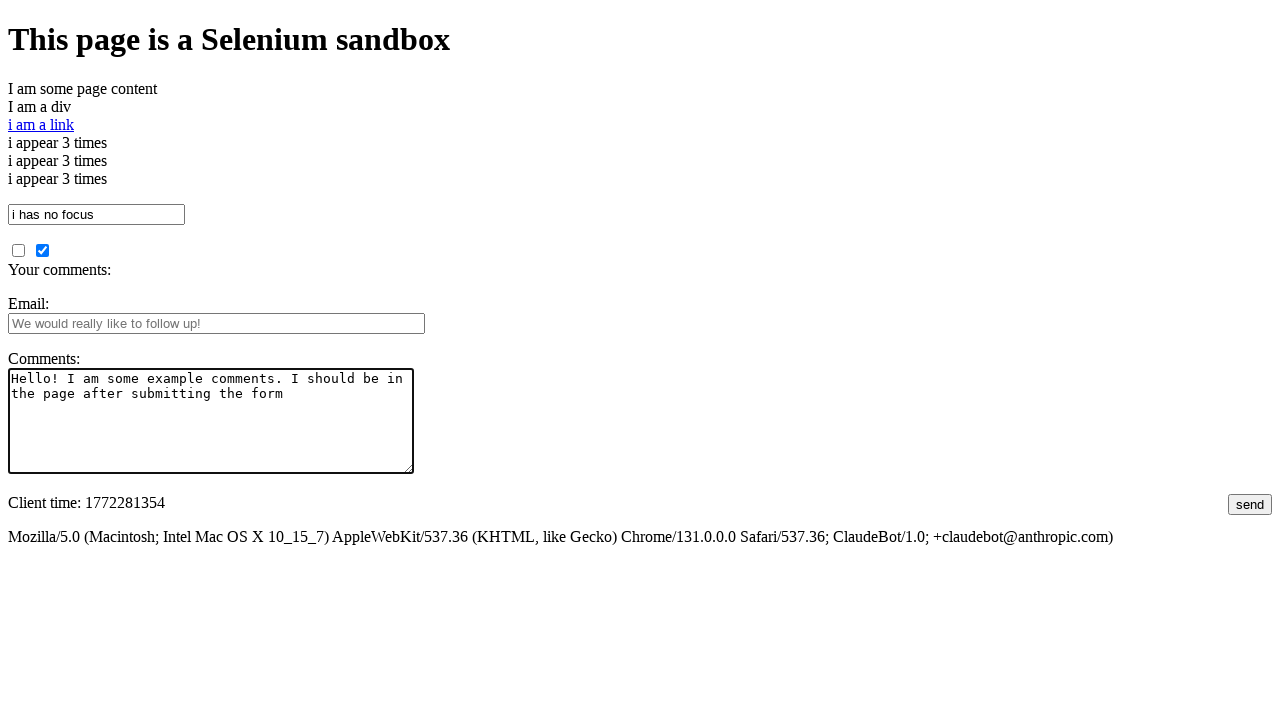

Clicked submit button to submit form at (1250, 504) on #submit
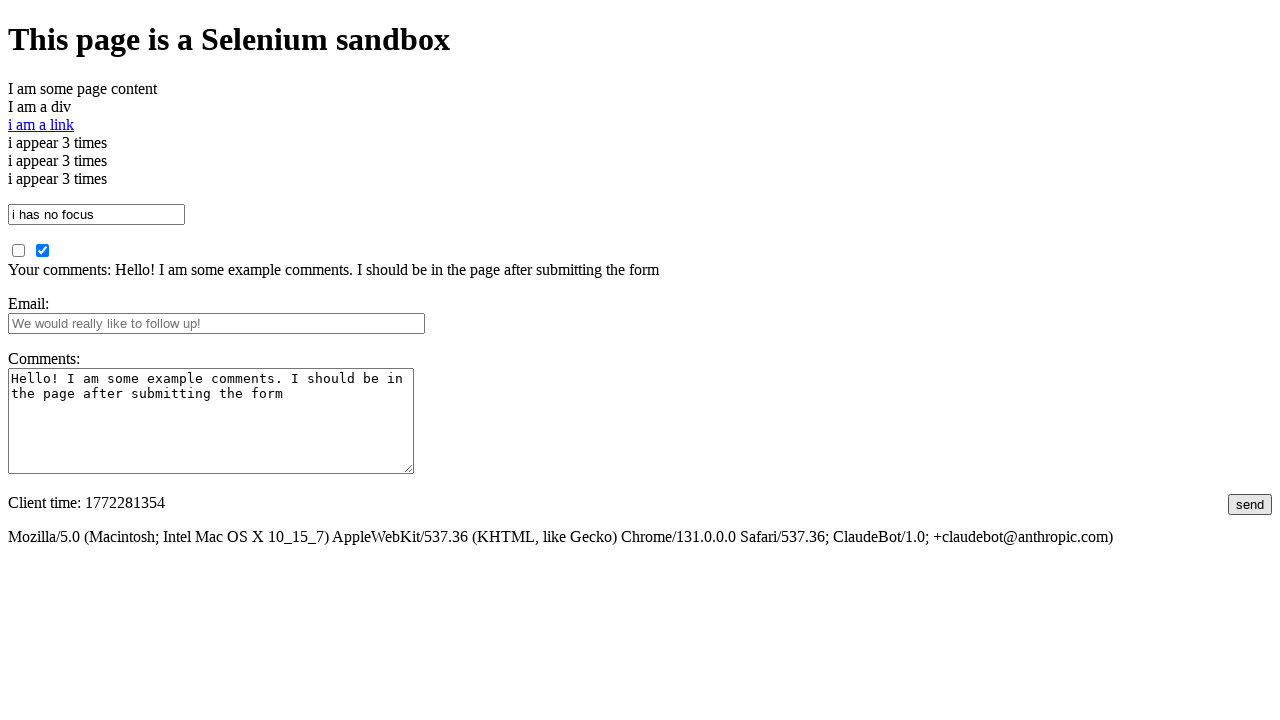

Waited for comments element to appear
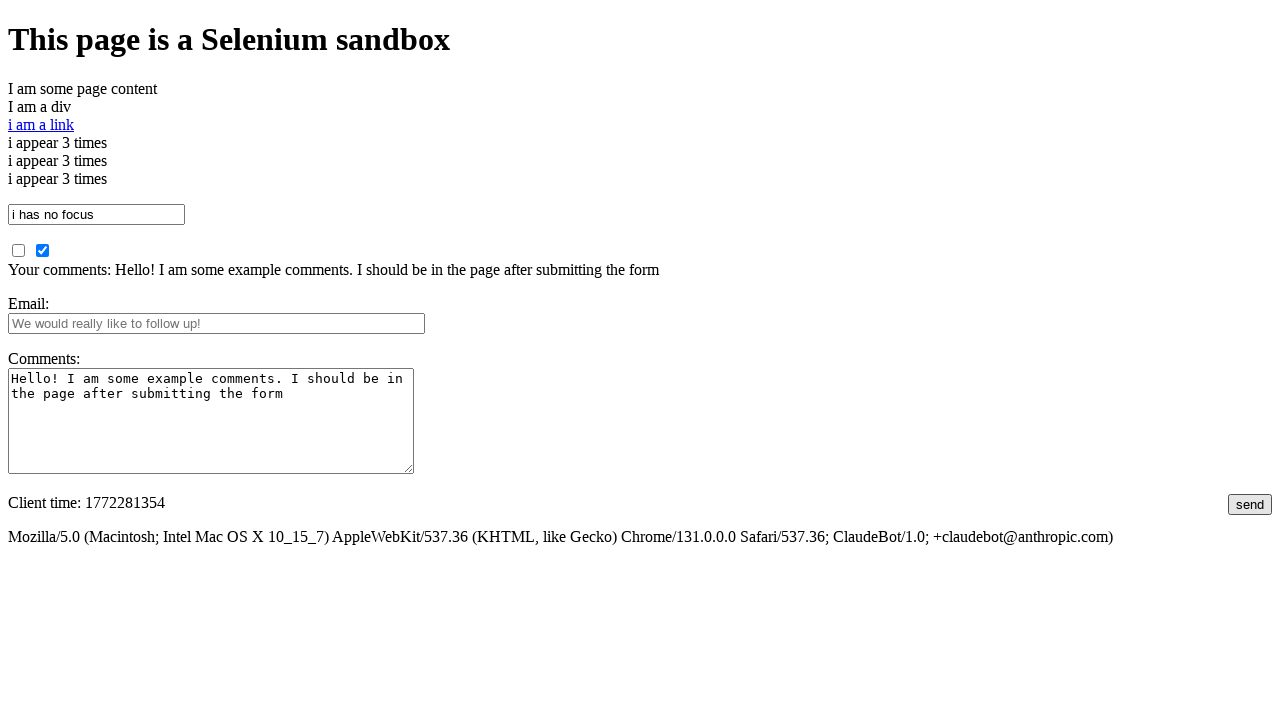

Verified submitted comment text appears on page
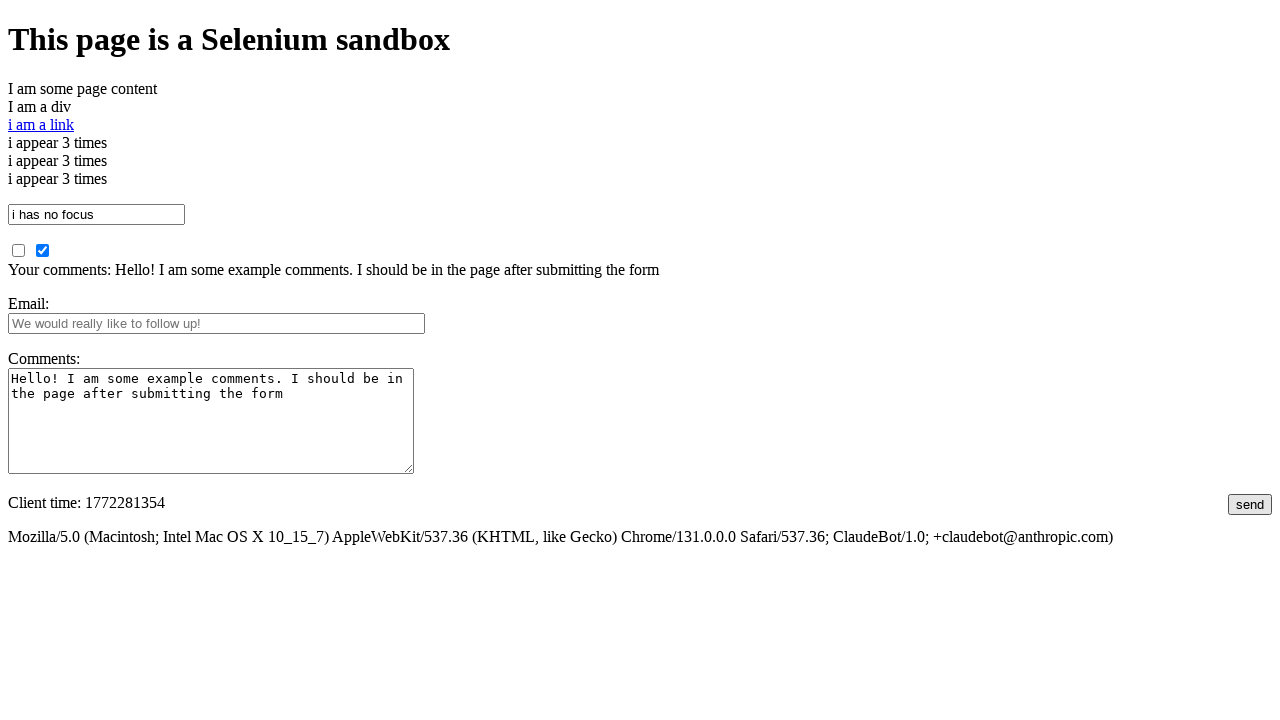

Verified other page content is not yet present
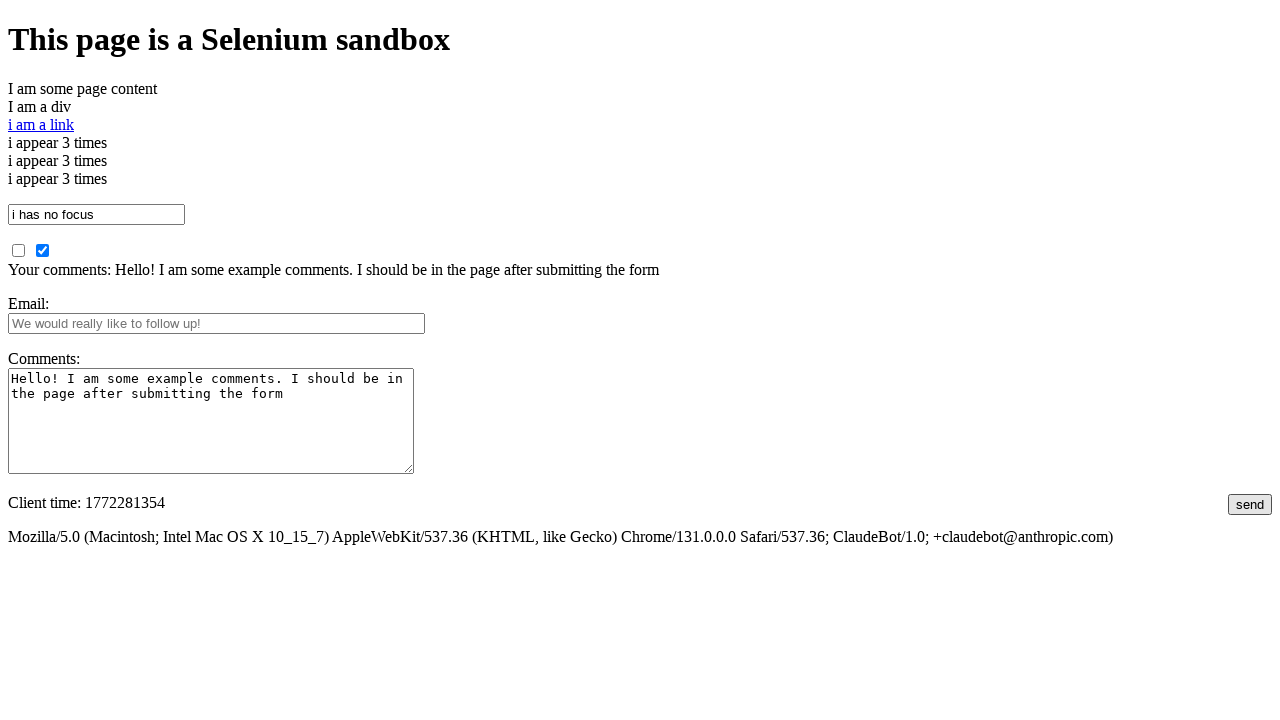

Clicked link to navigate to another page at (41, 124) on a:has-text('i am a link')
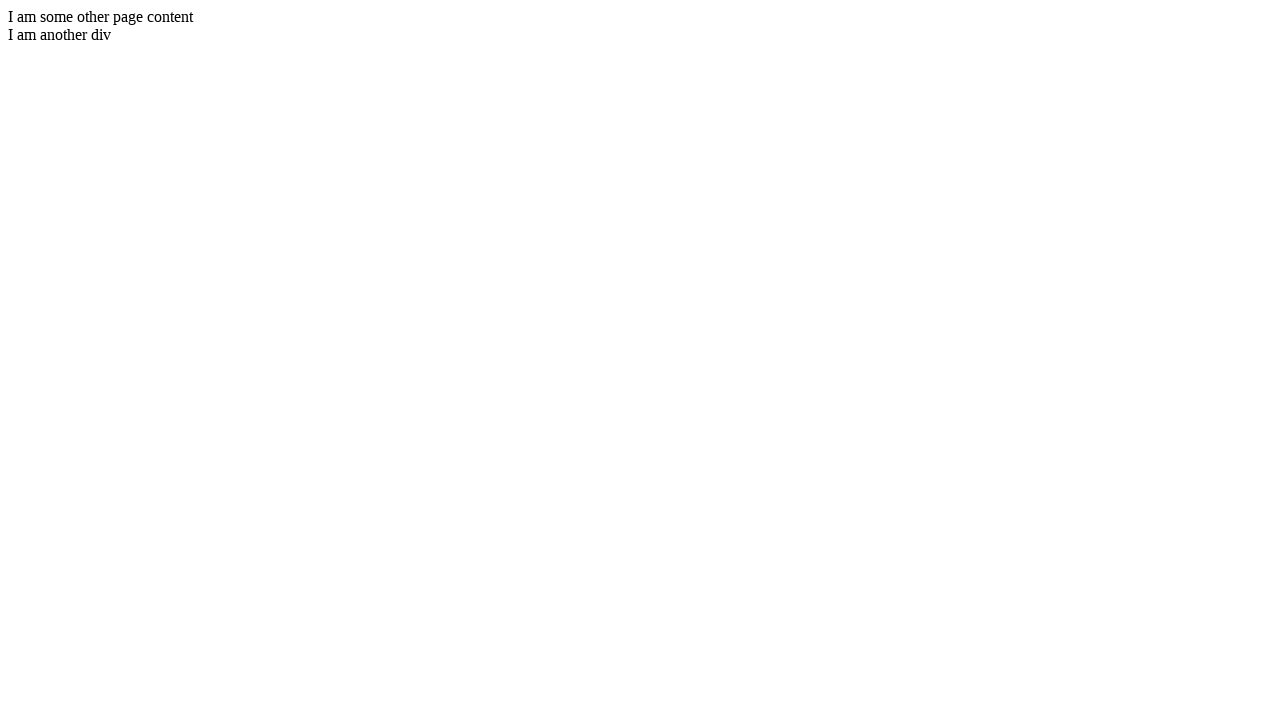

Waited for new page to load (domcontentloaded)
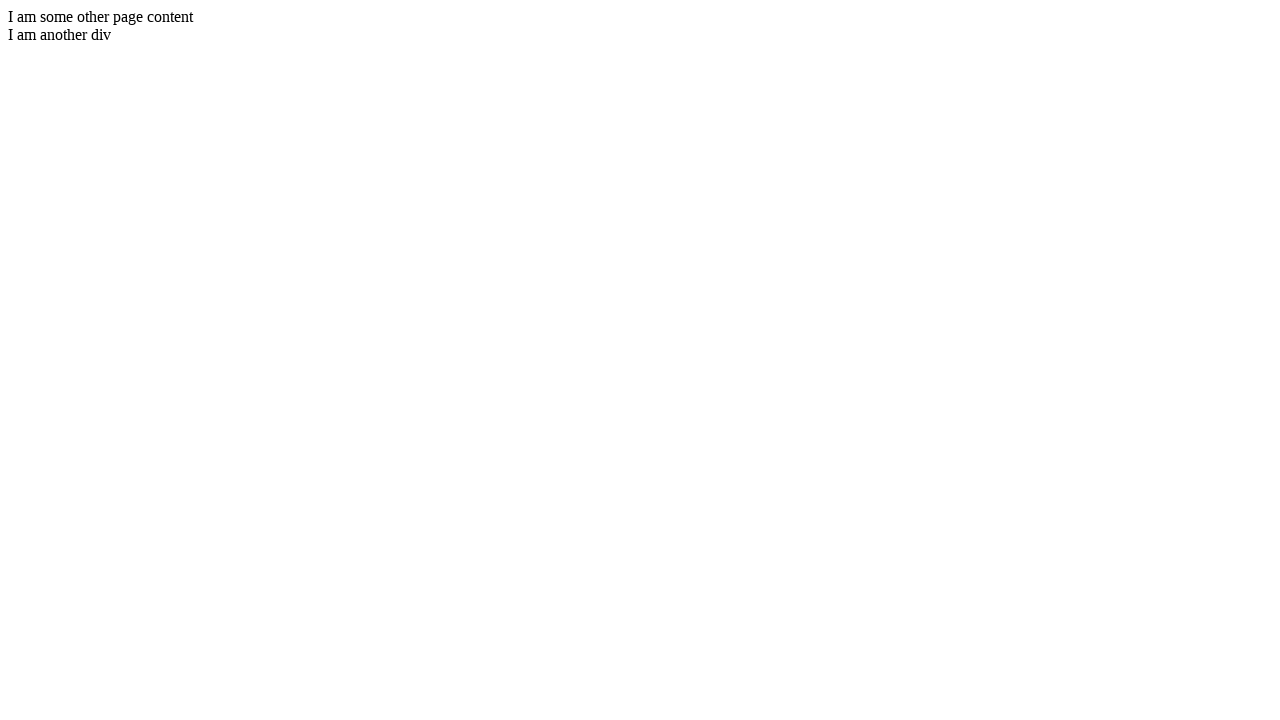

Verified other page content is now present after navigation
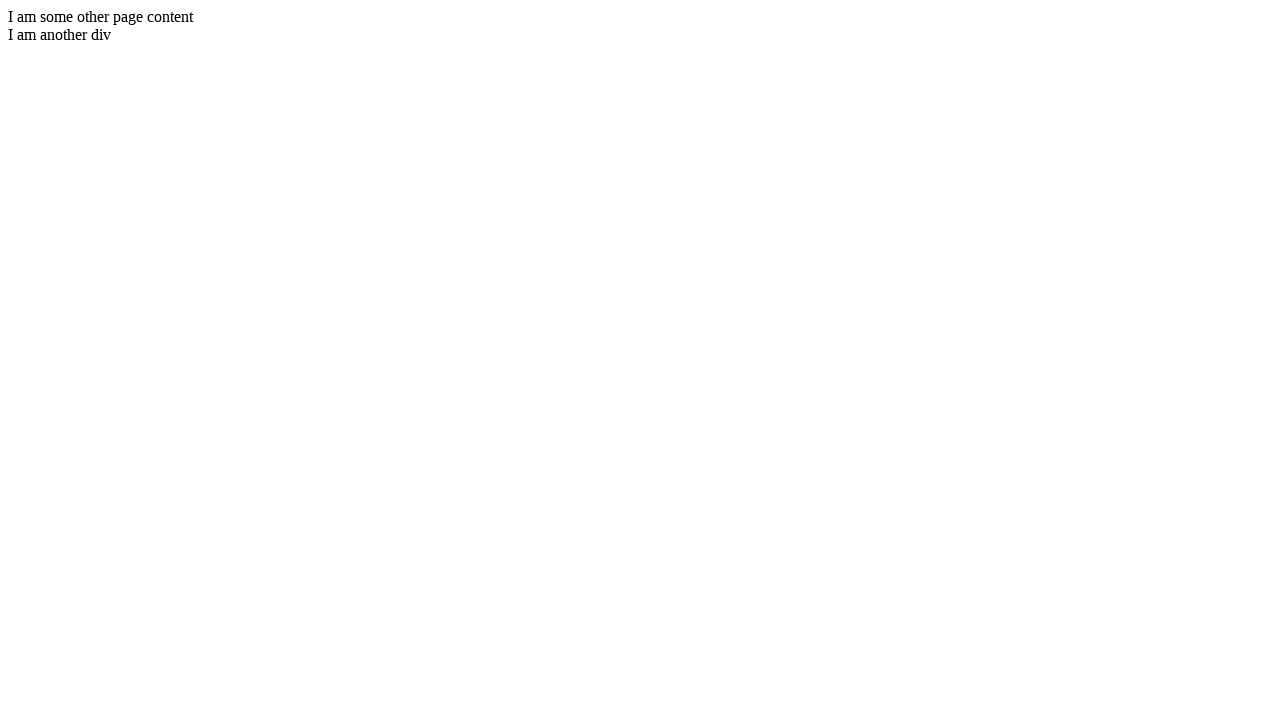

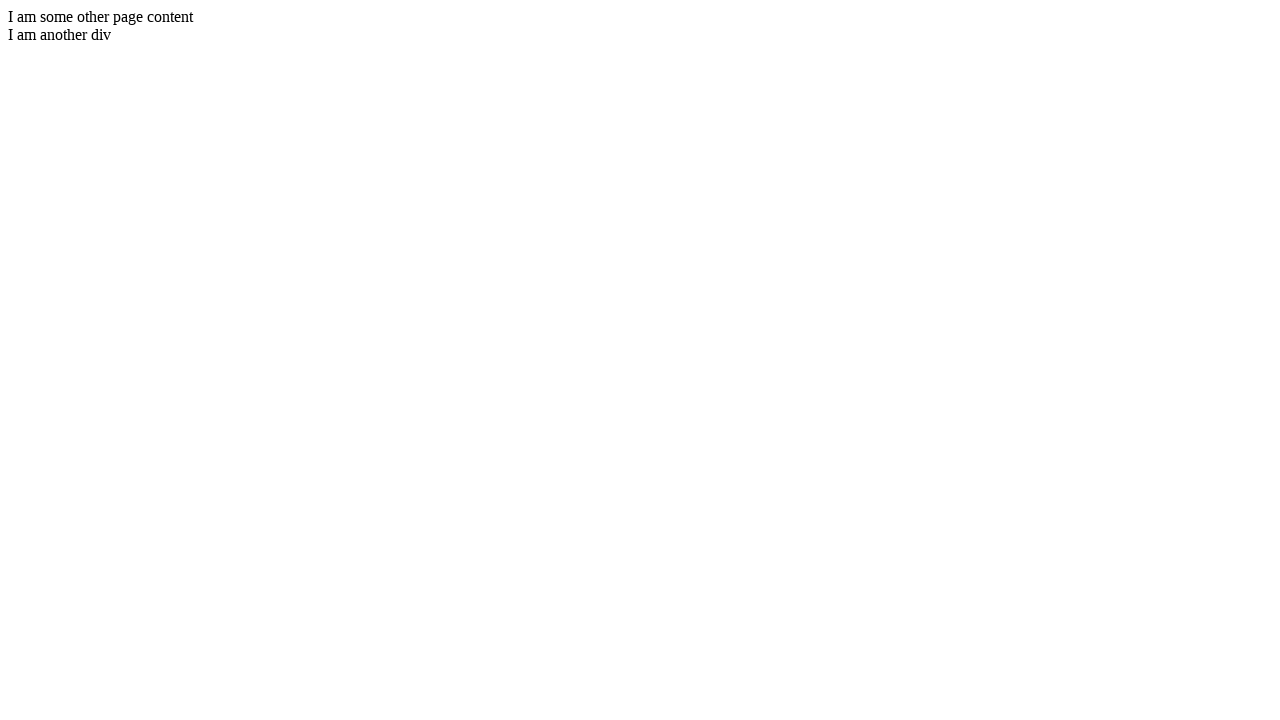